Tests synchronization and page loading by navigating through menu sections, opening a new tab, and filling a subscription form with email

Starting URL: https://demoapps.qspiders.com/ui?scenario=1

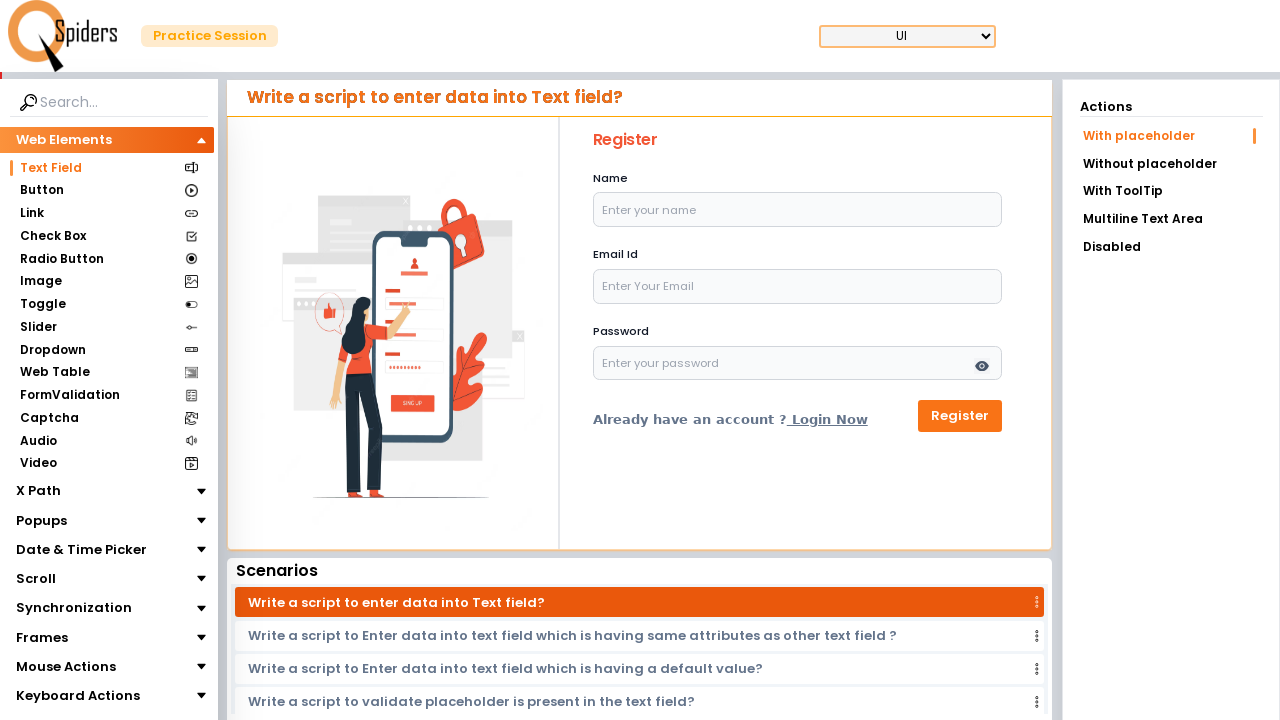

Clicked on Synchronization section at (74, 608) on xpath=//section[text()='Synchronization']
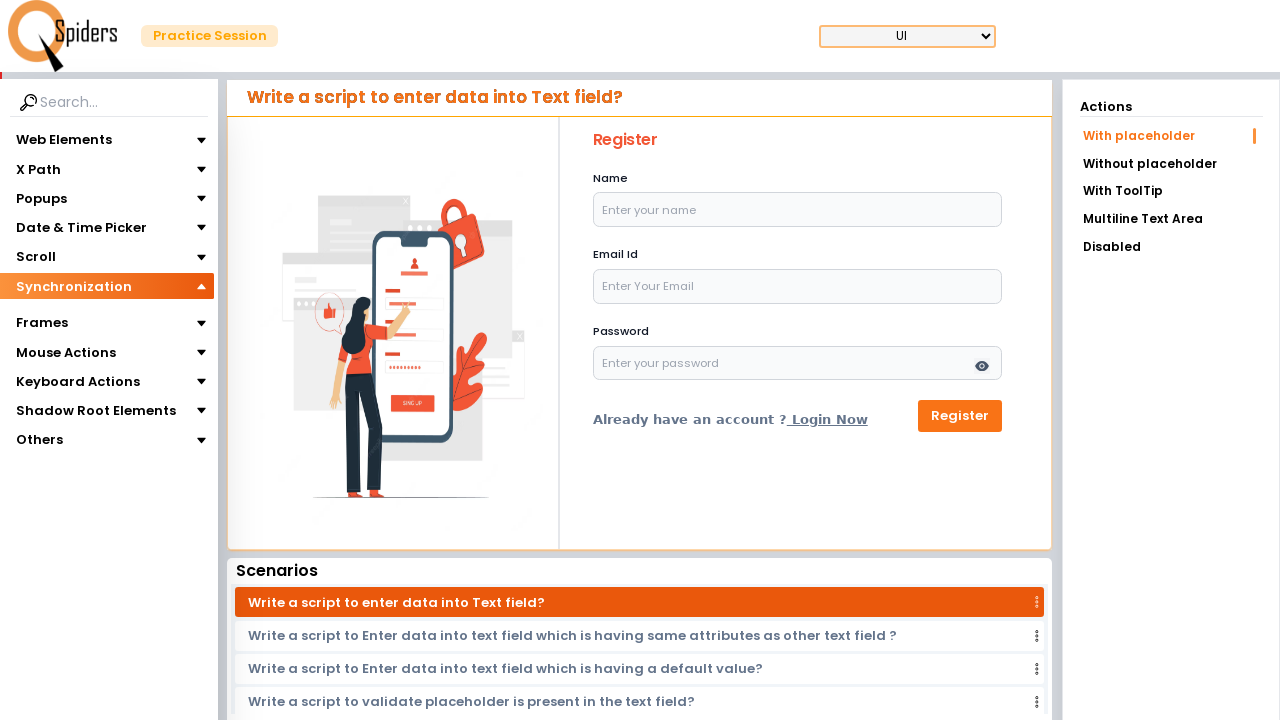

Clicked on Page Loading section at (64, 337) on xpath=//section[text()='Page Loading']
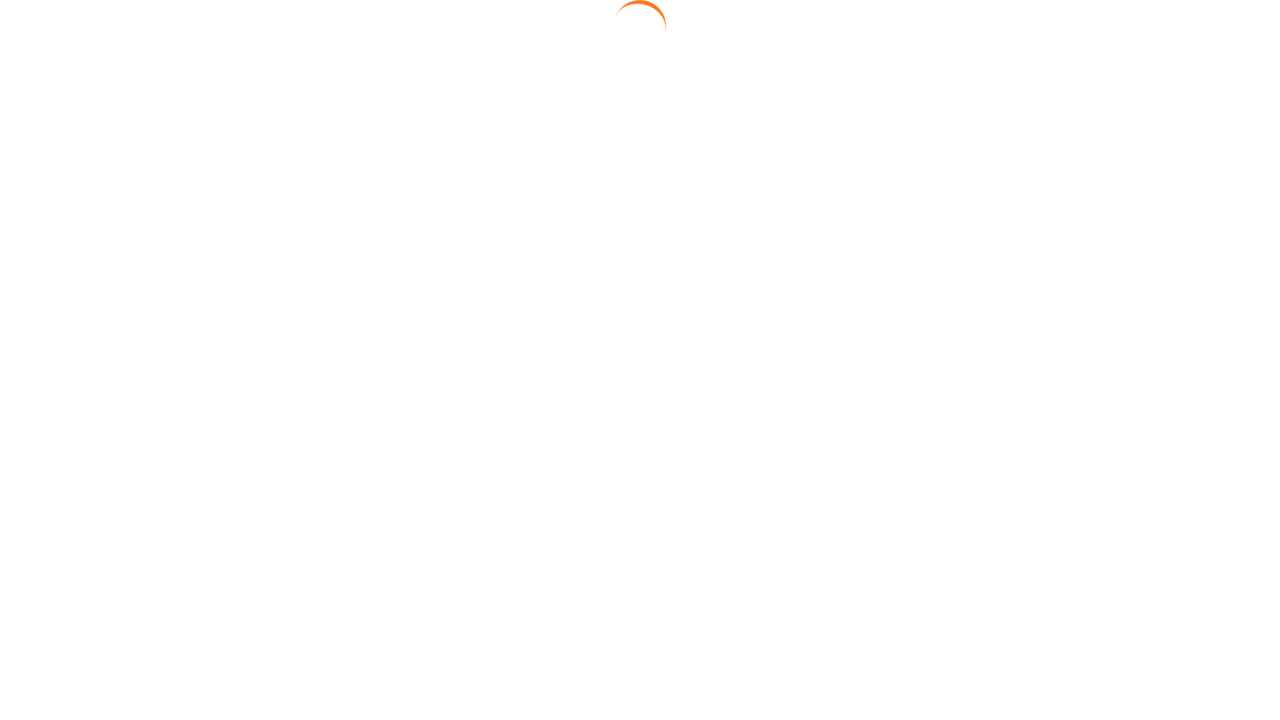

Clicked 'Open In New Tab' link at (644, 278) on xpath=//a[text()='Open In New Tab']
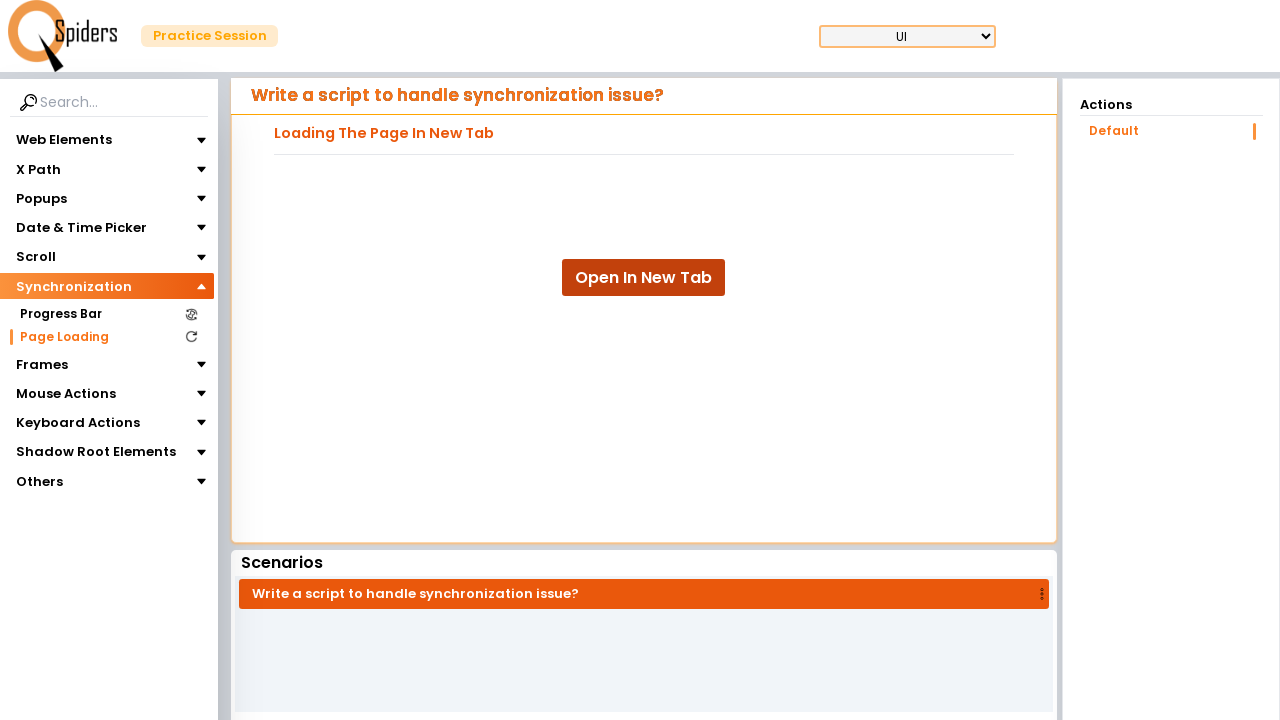

New tab opened successfully
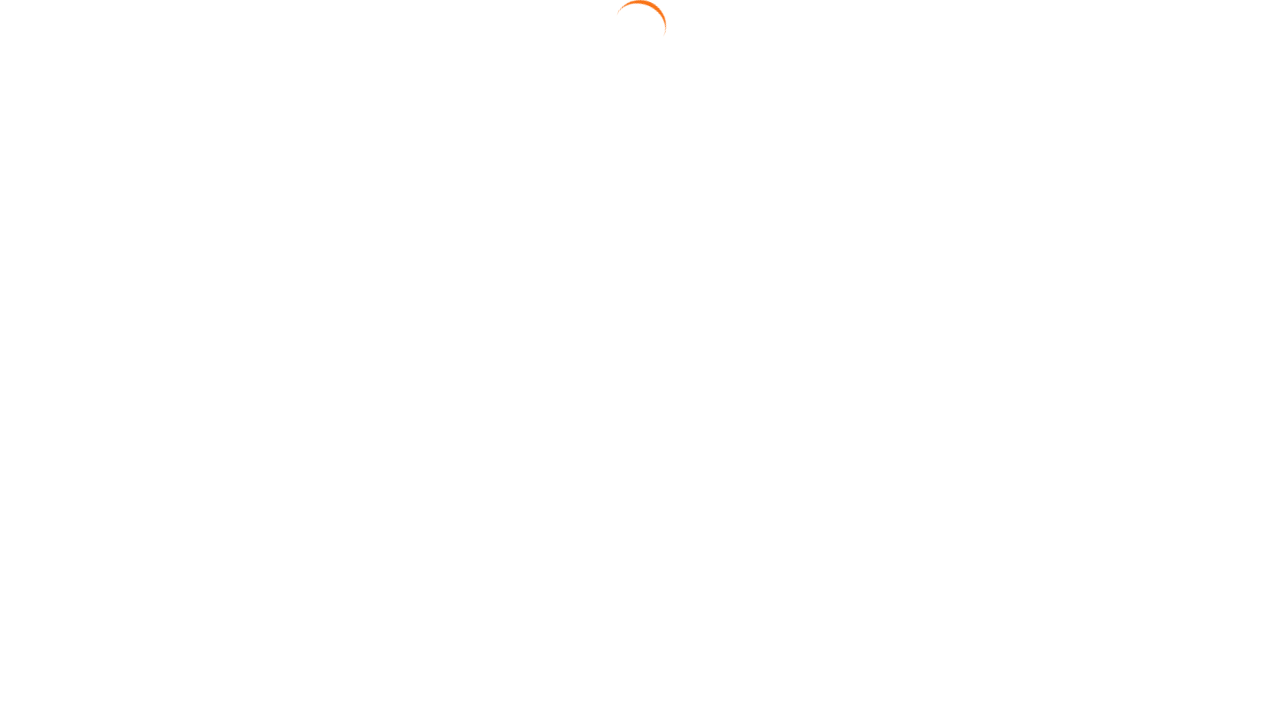

New tab page loaded
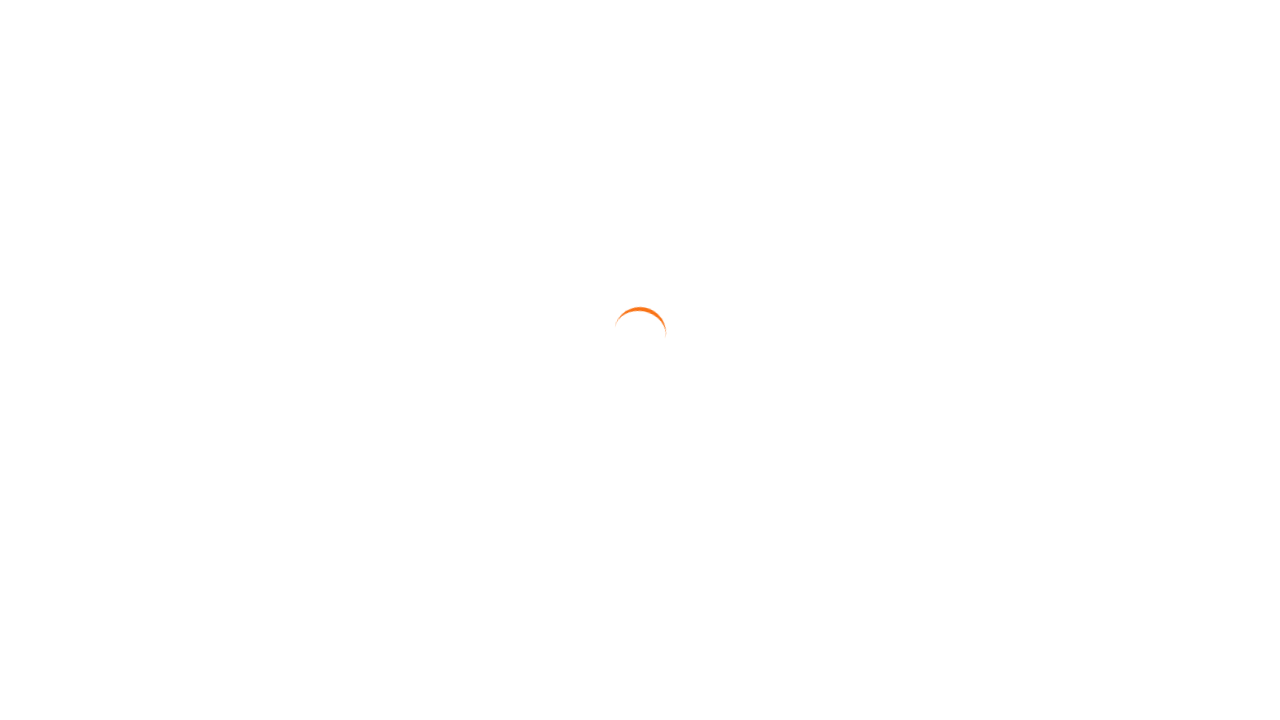

Filled email field with 'testuser123@example.com' on #email
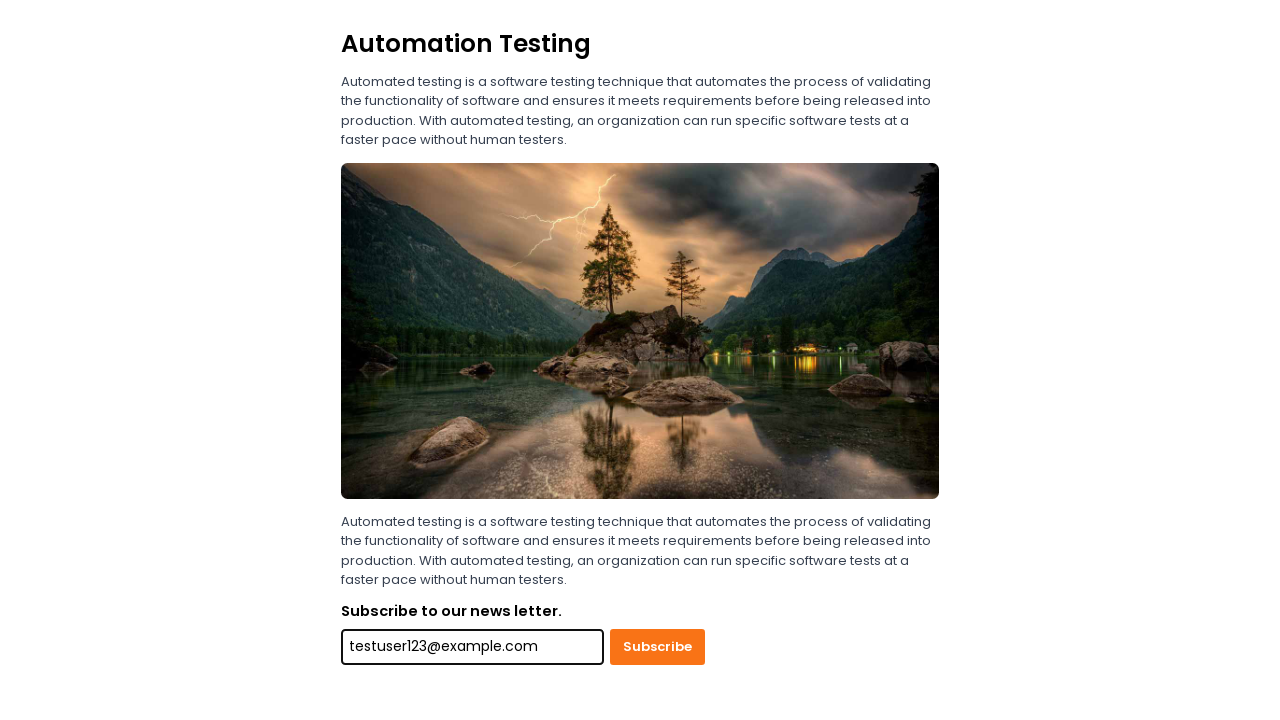

Clicked Subscribe button at (658, 647) on xpath=//button[text()='Subscribe']
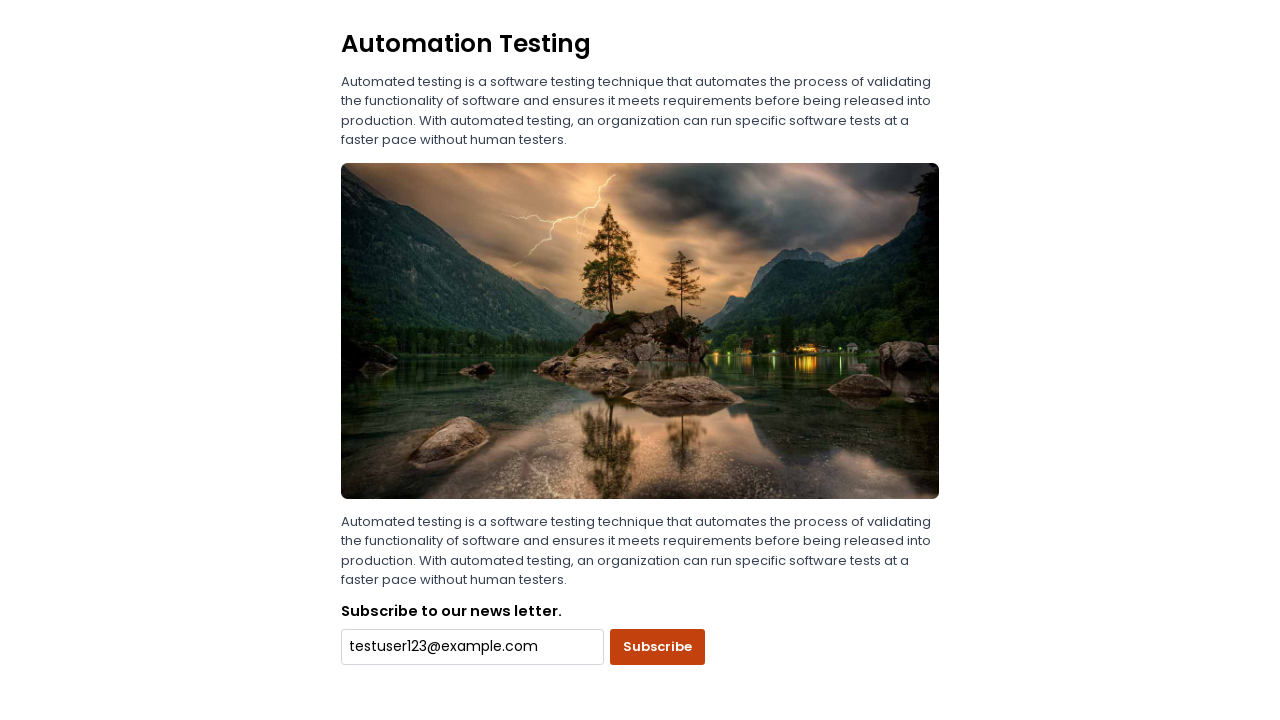

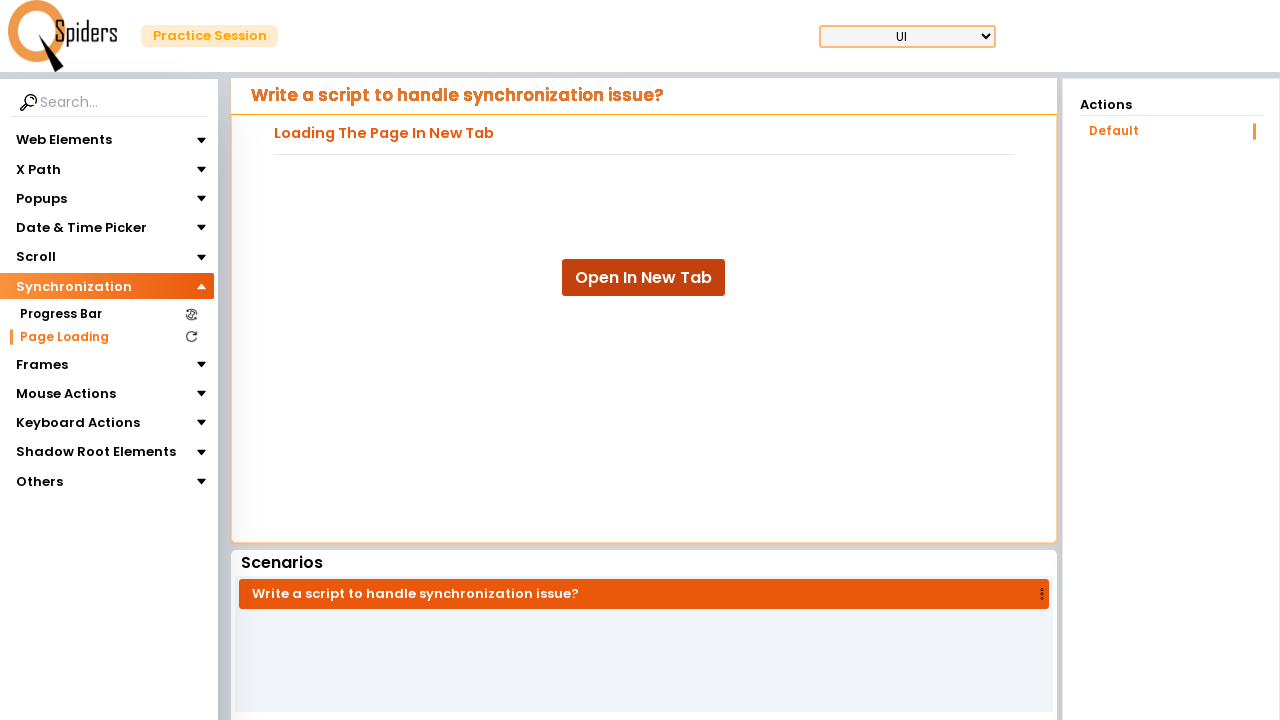